Tests adding a todo item to a sample todo application by entering text in the input field and pressing Enter, then verifying the todo appears in the list.

Starting URL: https://lambdatest.github.io/sample-todo-app/

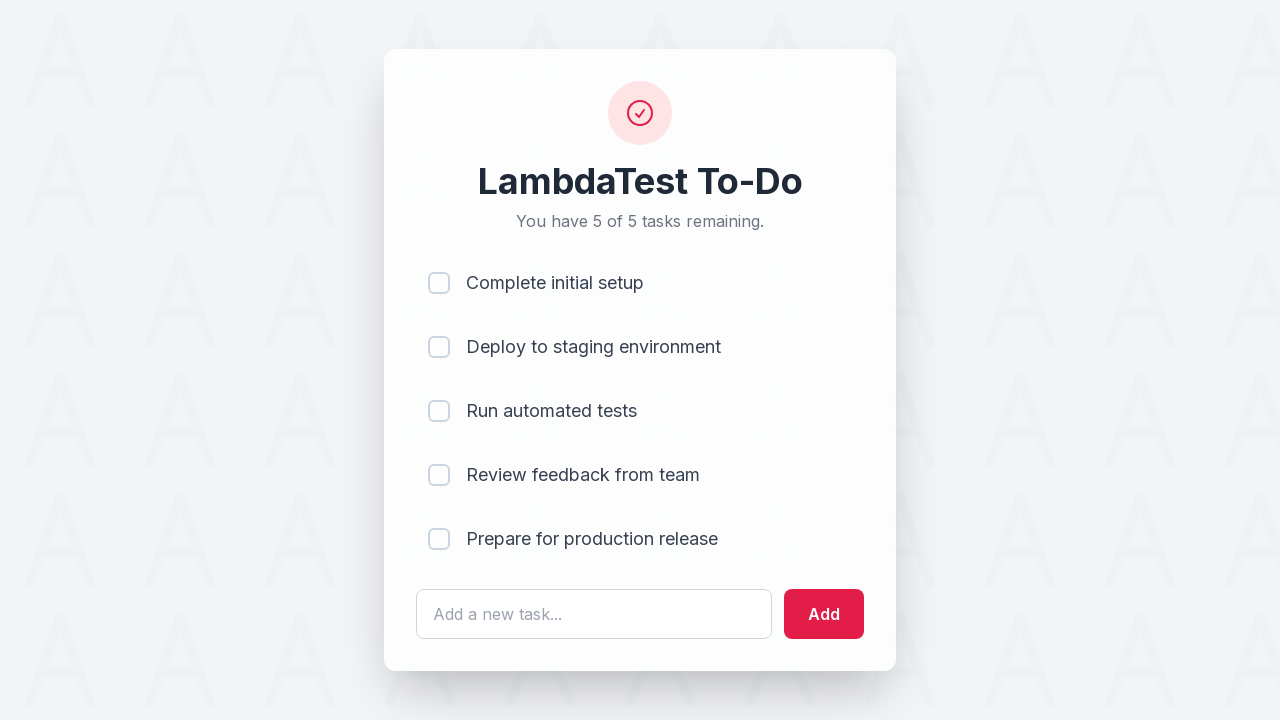

Filled todo input field with 'Learn Selenium' on #sampletodotext
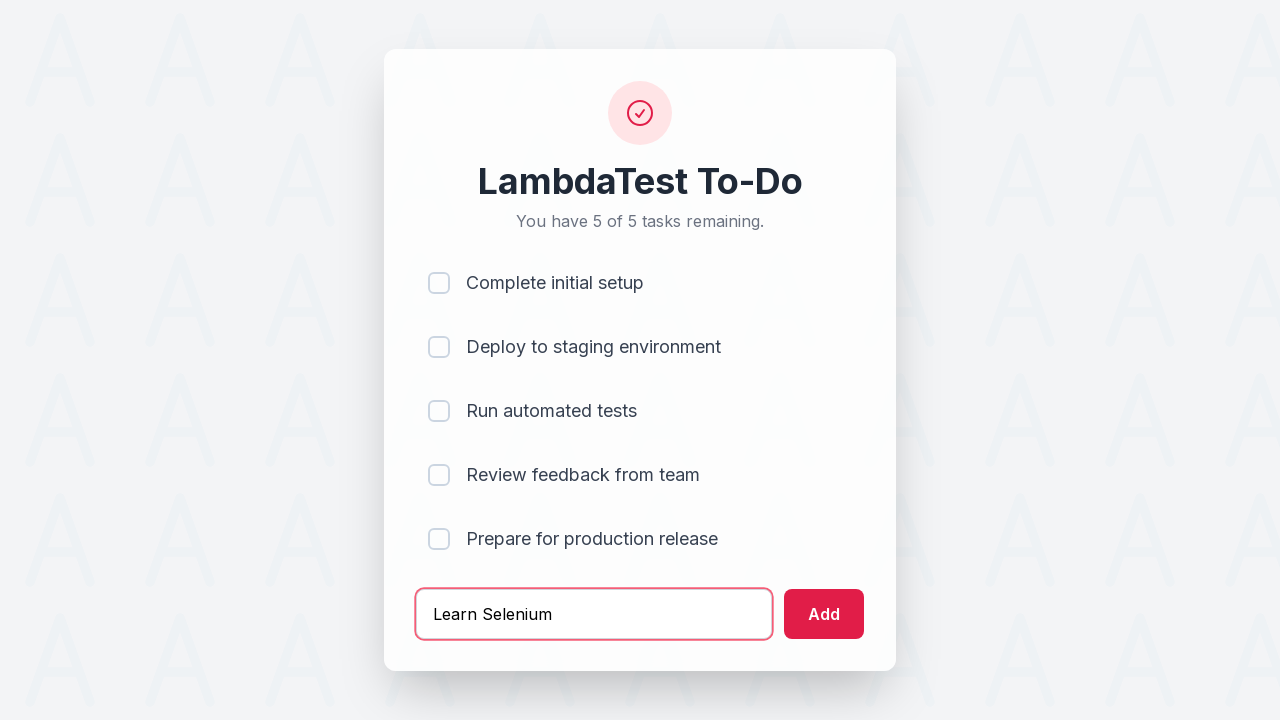

Pressed Enter to add the todo item on #sampletodotext
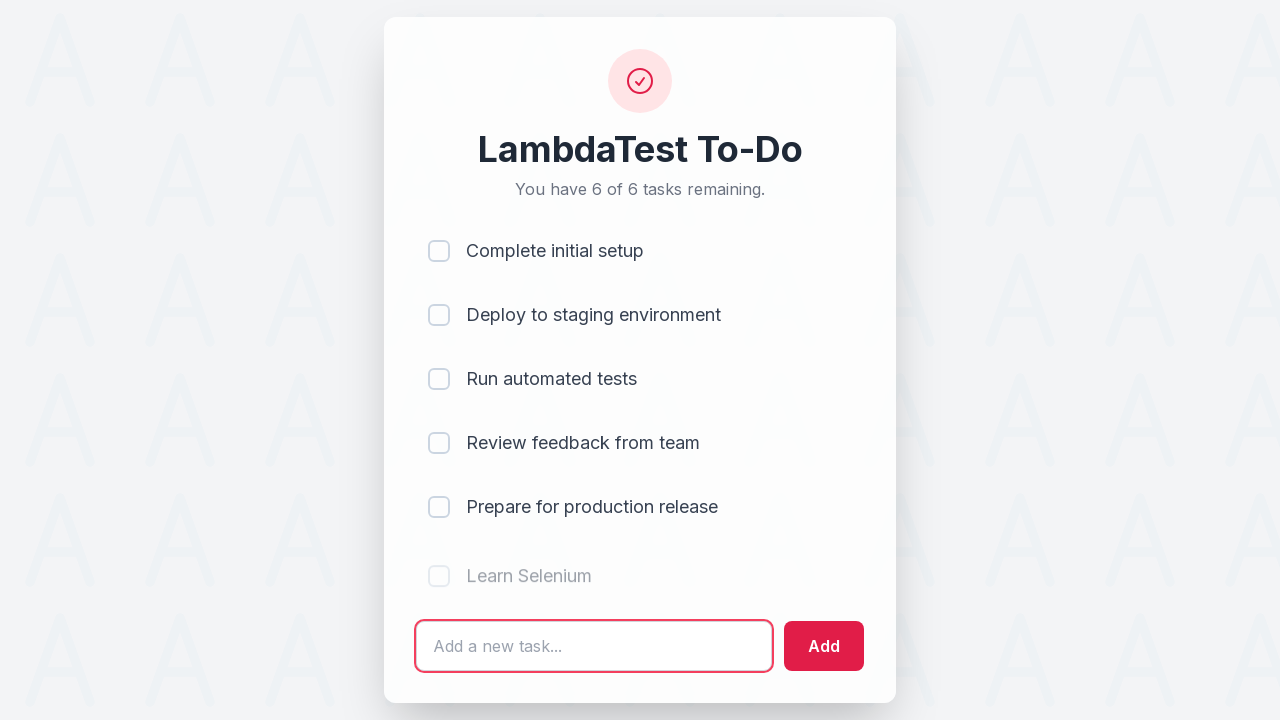

Verified that the new todo item appeared in the list
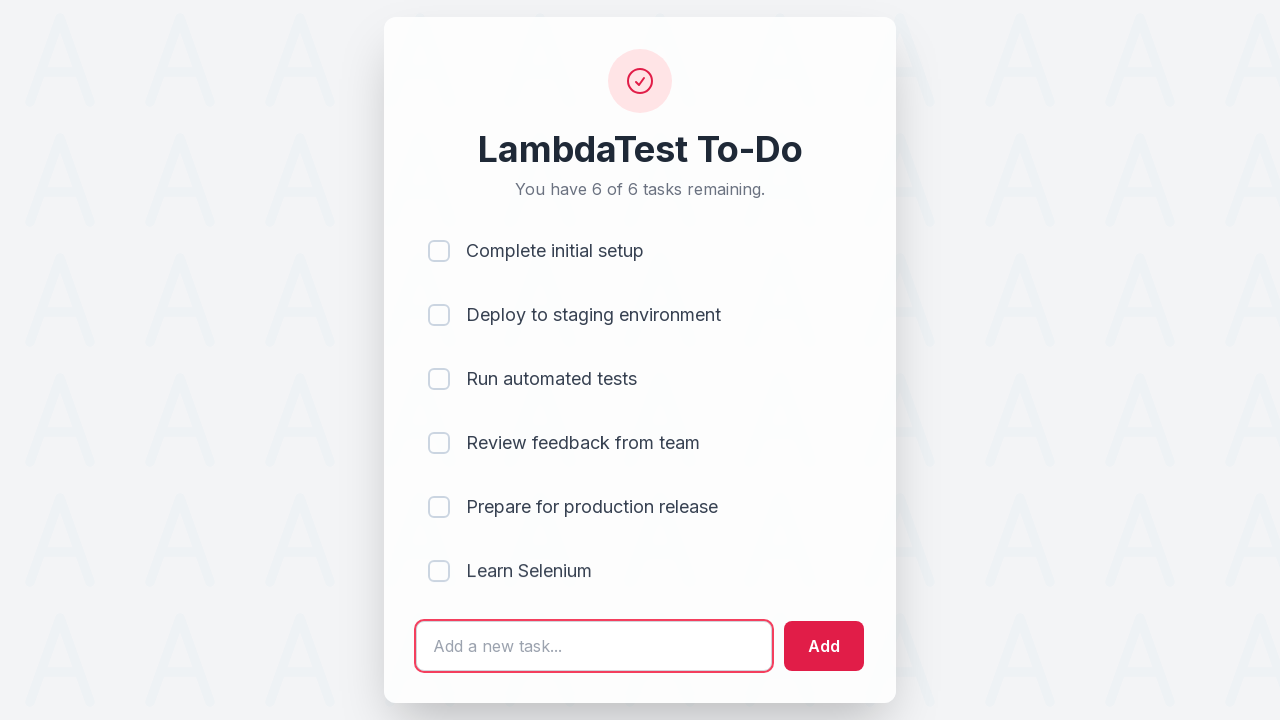

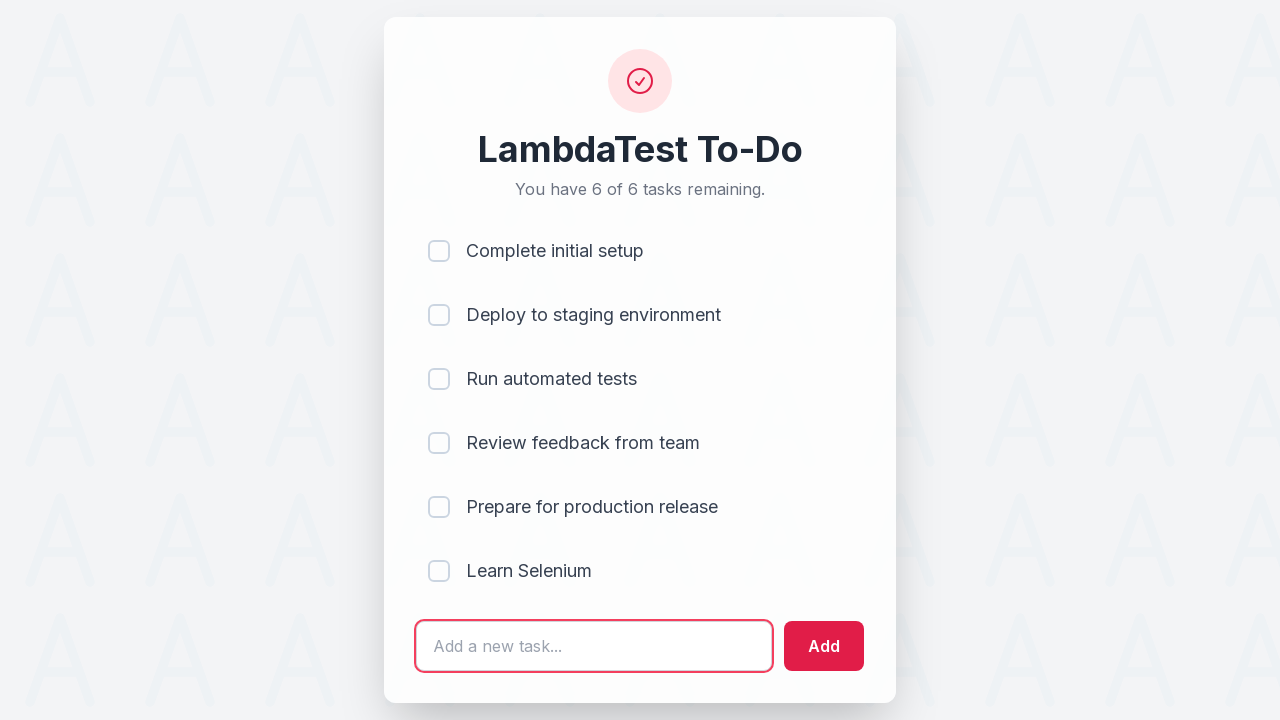